Tests a complete flight reservation flow on BlazeDemo - selects departure and destination cities, chooses a flight, fills in passenger and payment details, and completes the purchase.

Starting URL: https://blazedemo.com/

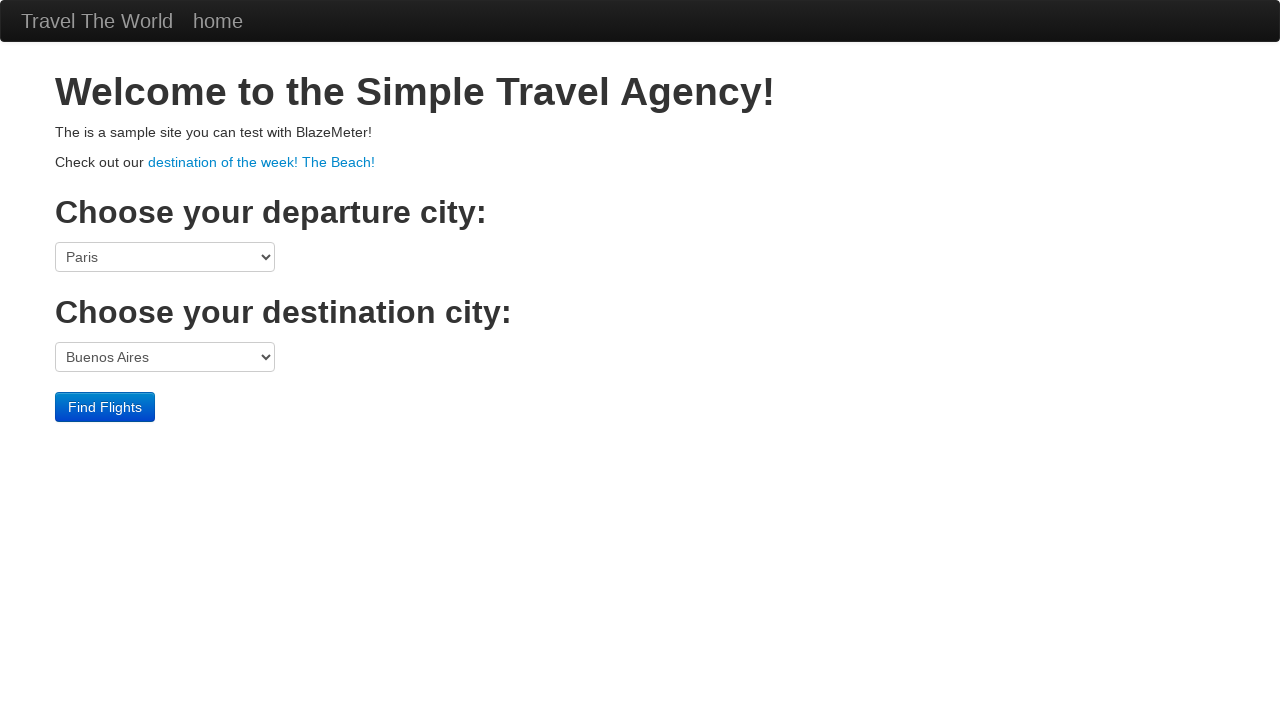

Selected Boston as departure city on select[name='fromPort']
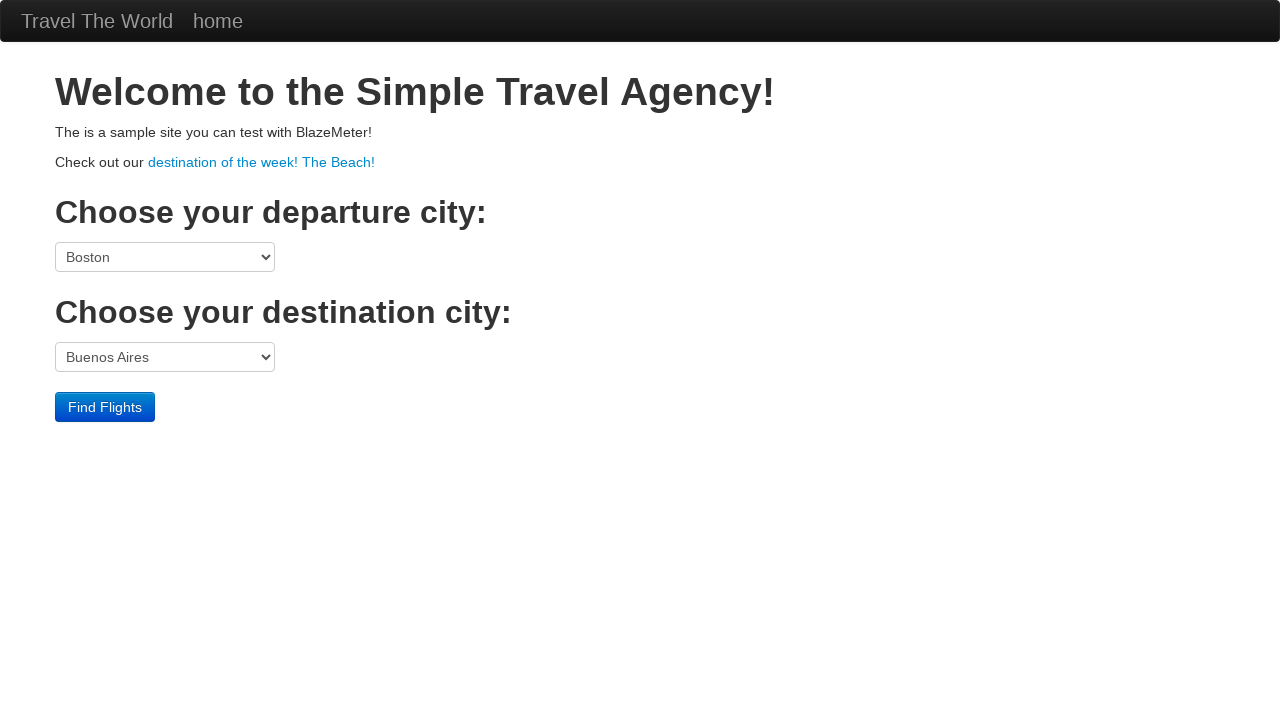

Selected Berlin as destination city on select[name='toPort']
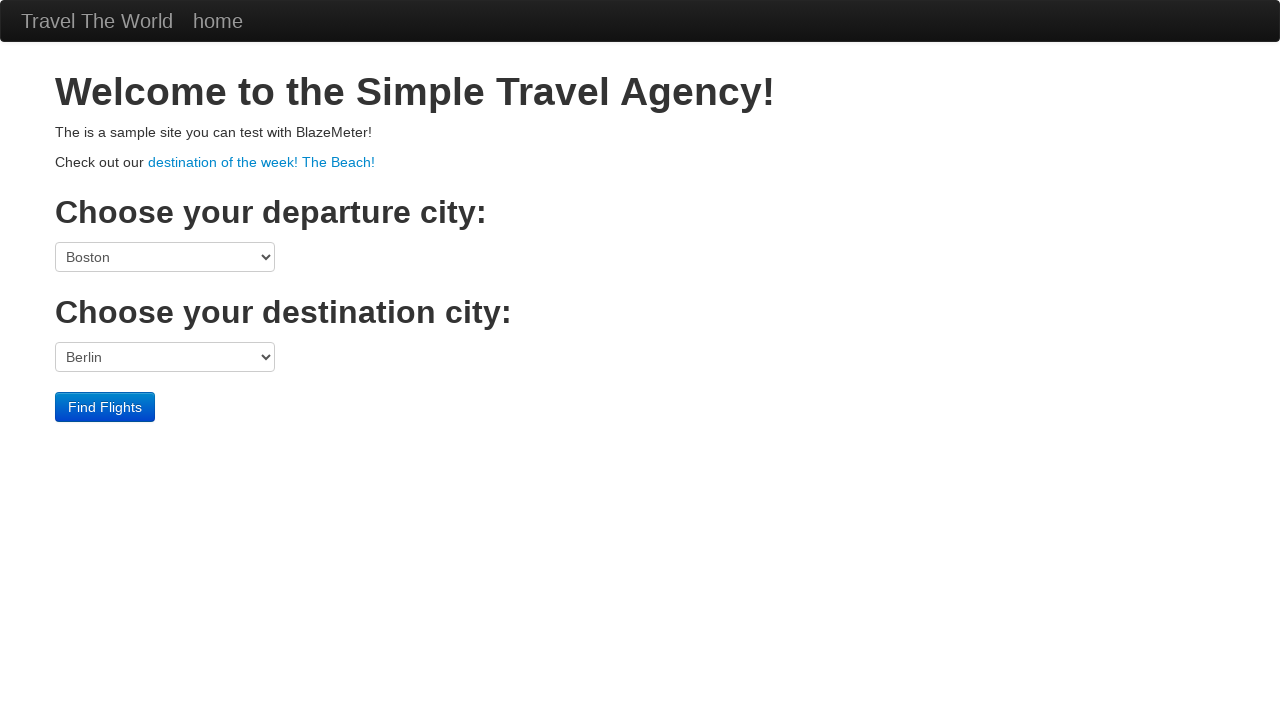

Clicked Find Flights button at (105, 407) on .btn-primary
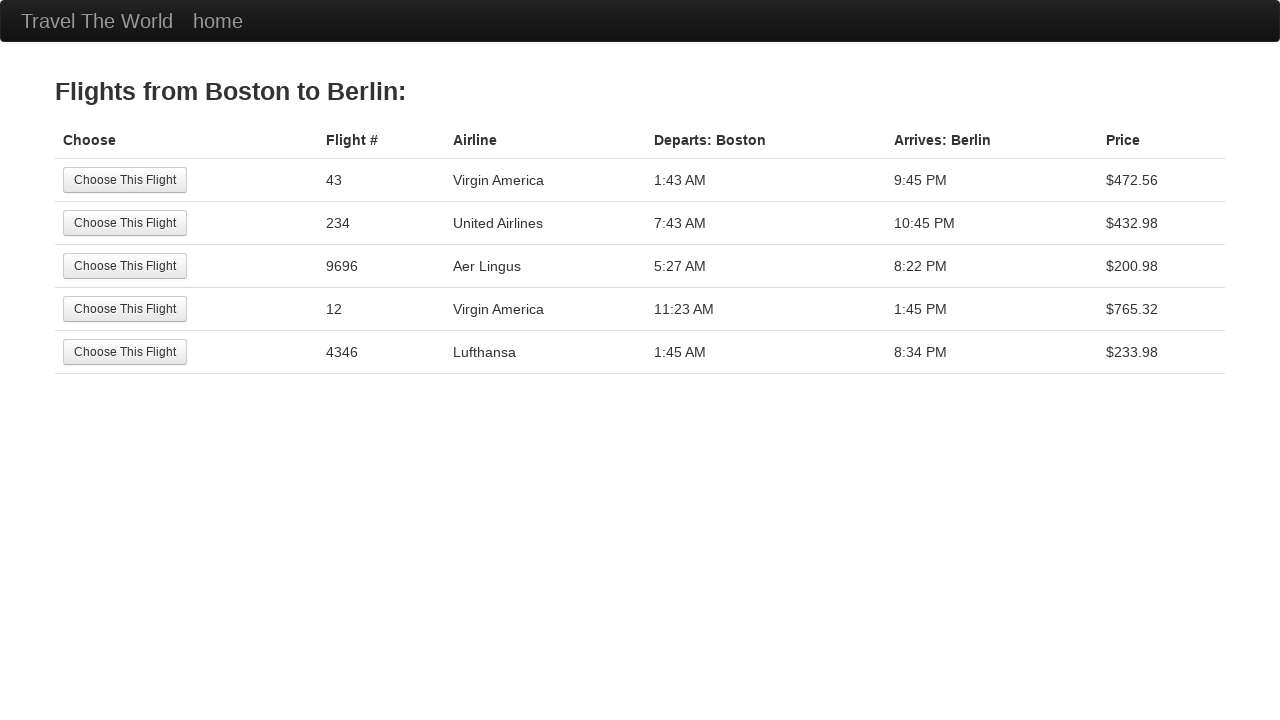

Flight selection options loaded
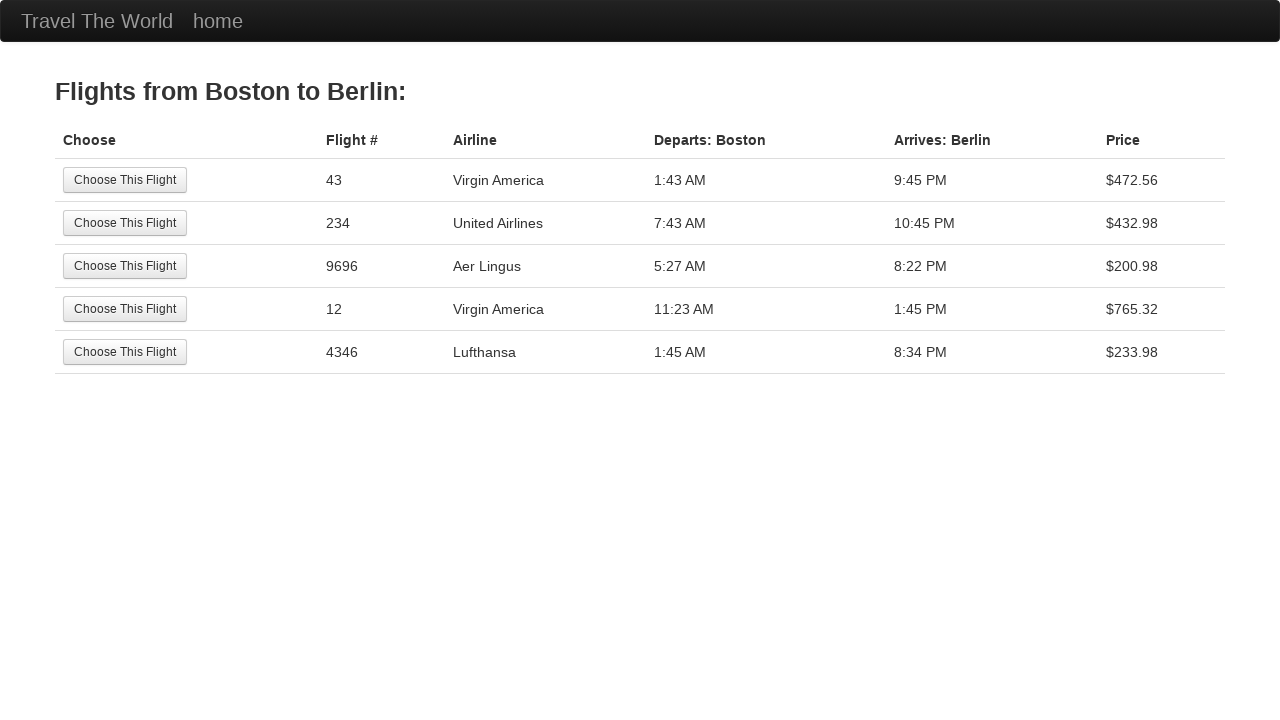

Selected second flight option at (125, 223) on (//input[@class='btn btn-small'])[2]
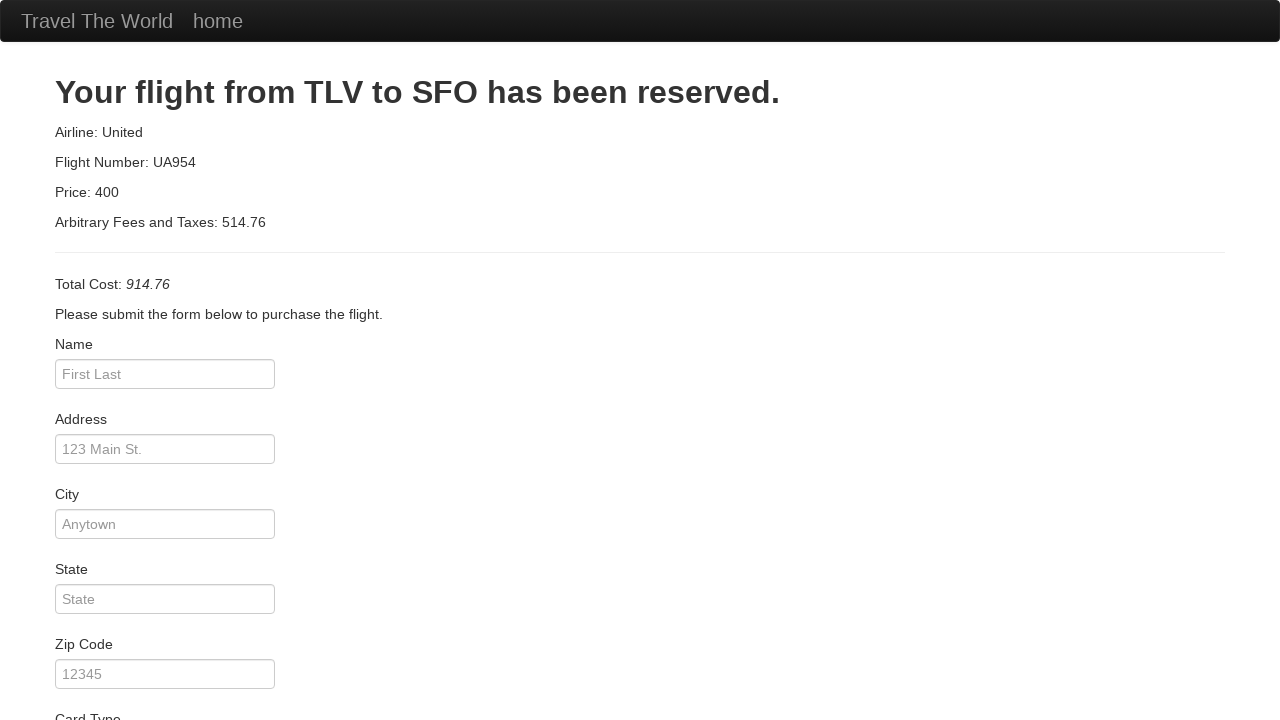

Purchase page loaded
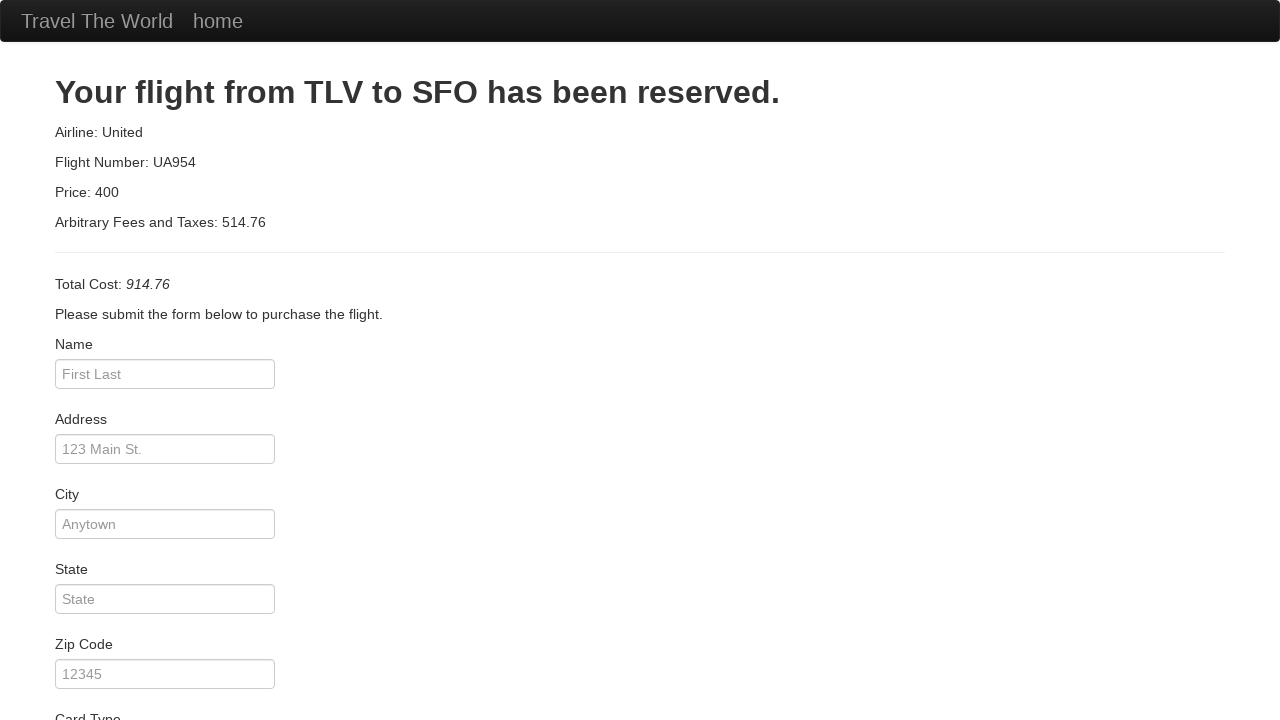

Entered passenger name: John Smith on input[name='inputName']
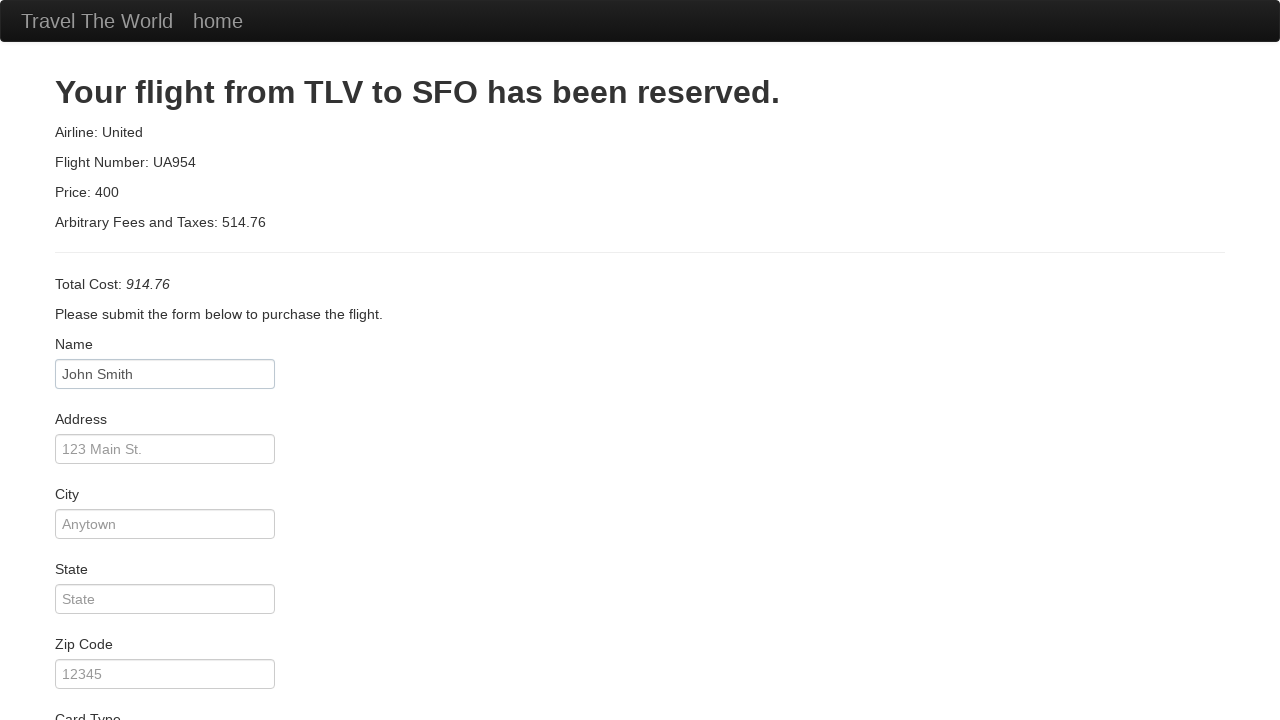

Entered address: 123 Main Street on input[name='address']
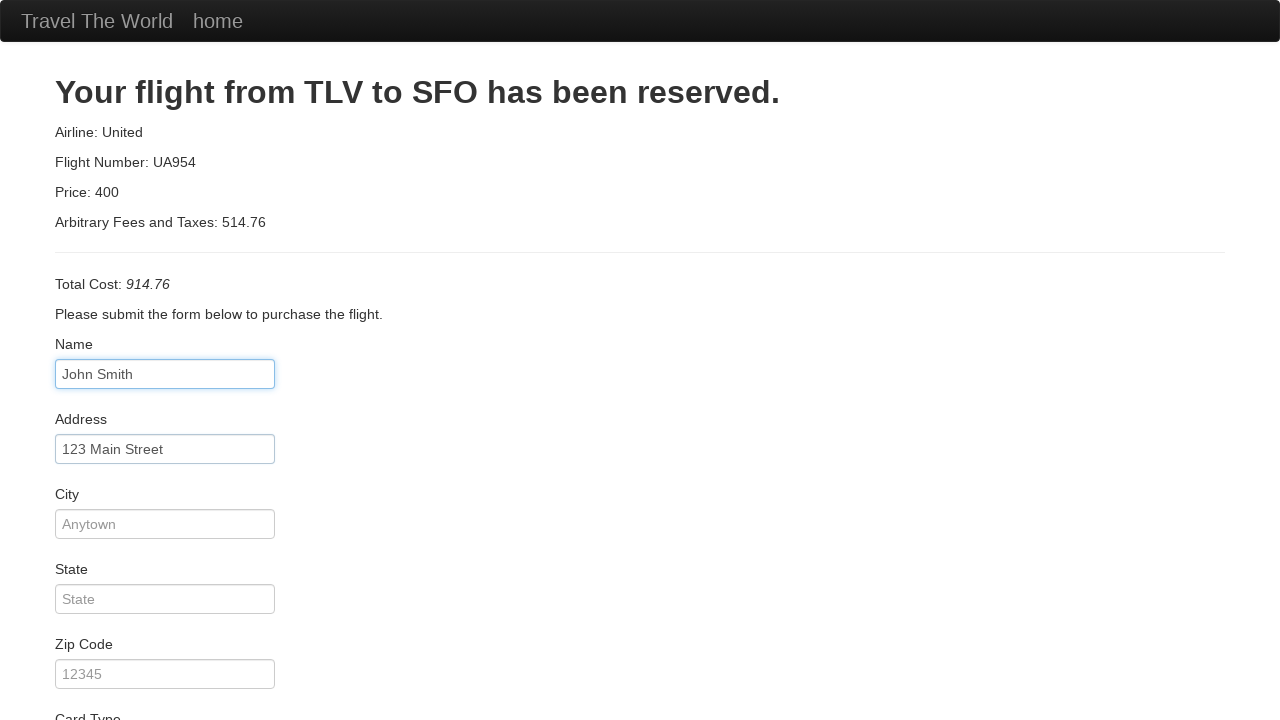

Entered city: New York on input[name='city']
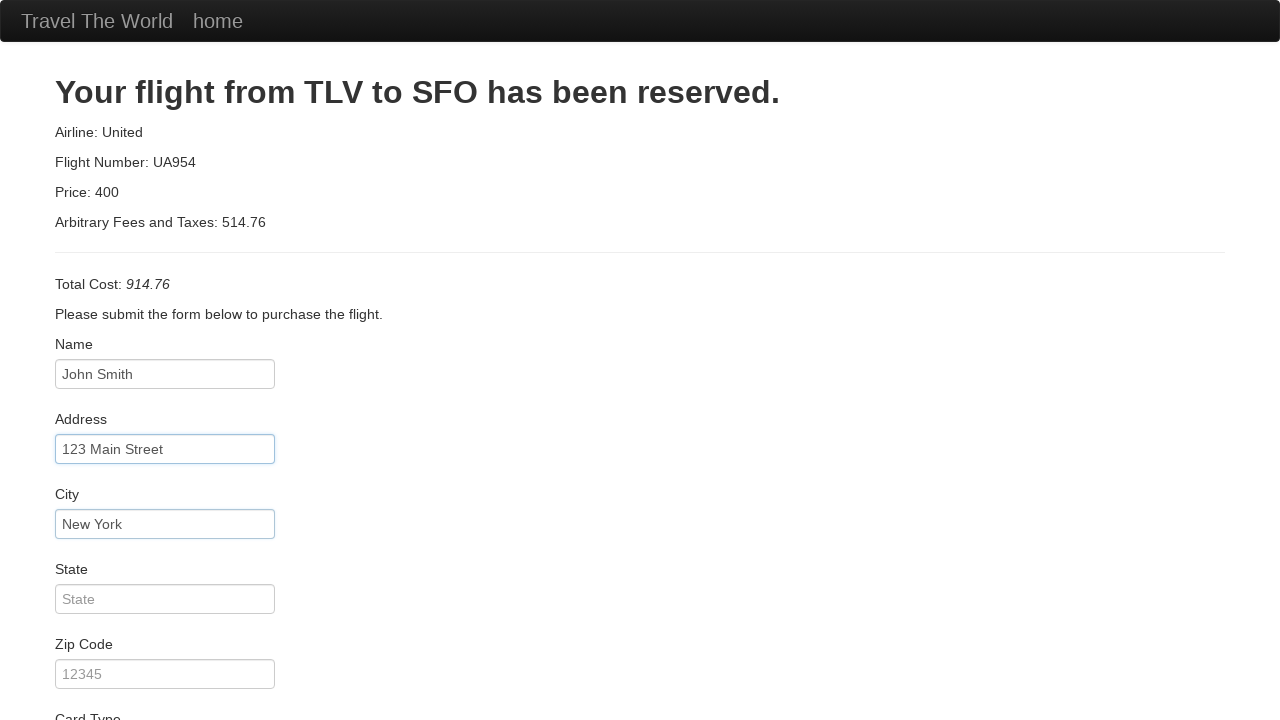

Entered state: NY on input[name='state']
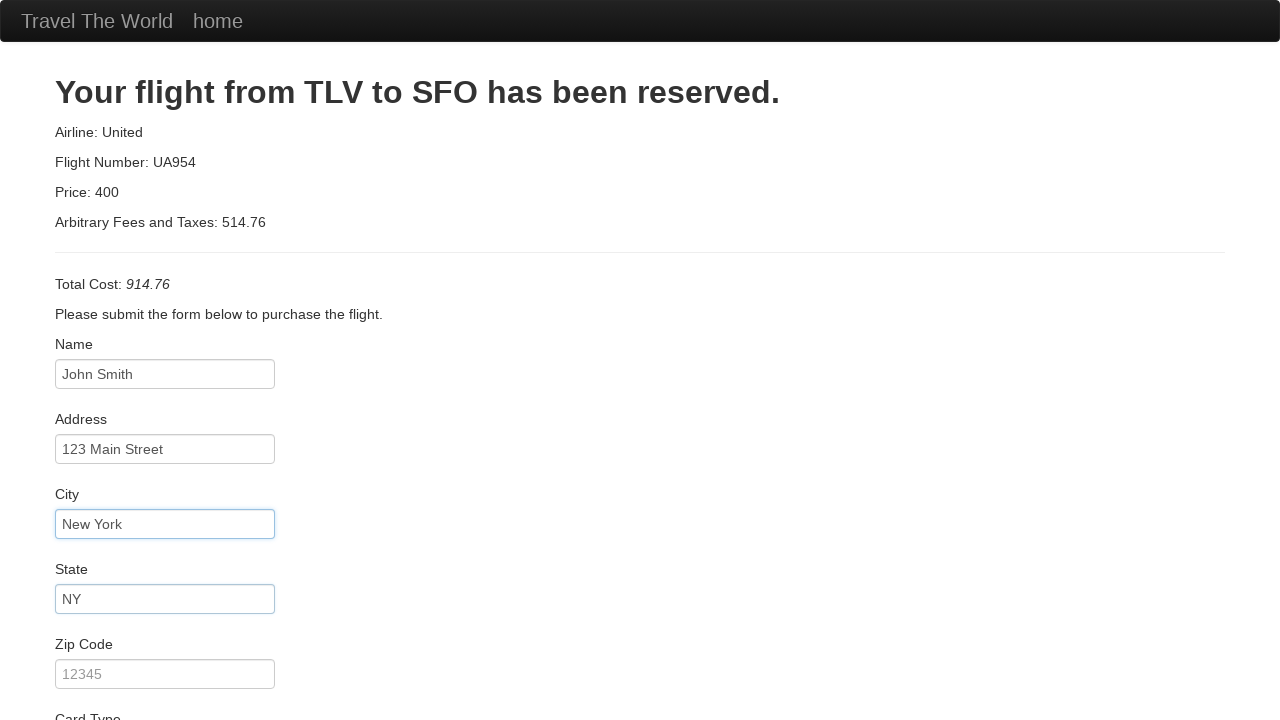

Entered zip code: 10001 on input[name='zipCode']
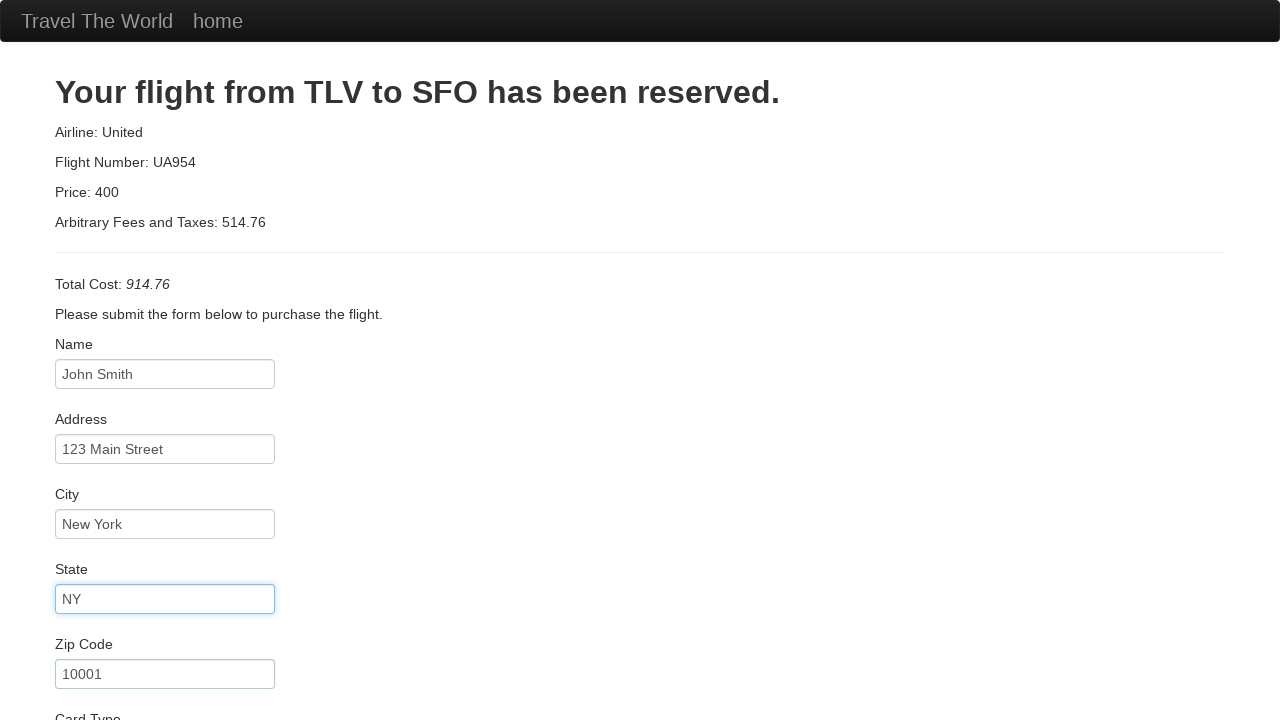

Selected American Express as card type on select[name='cardType']
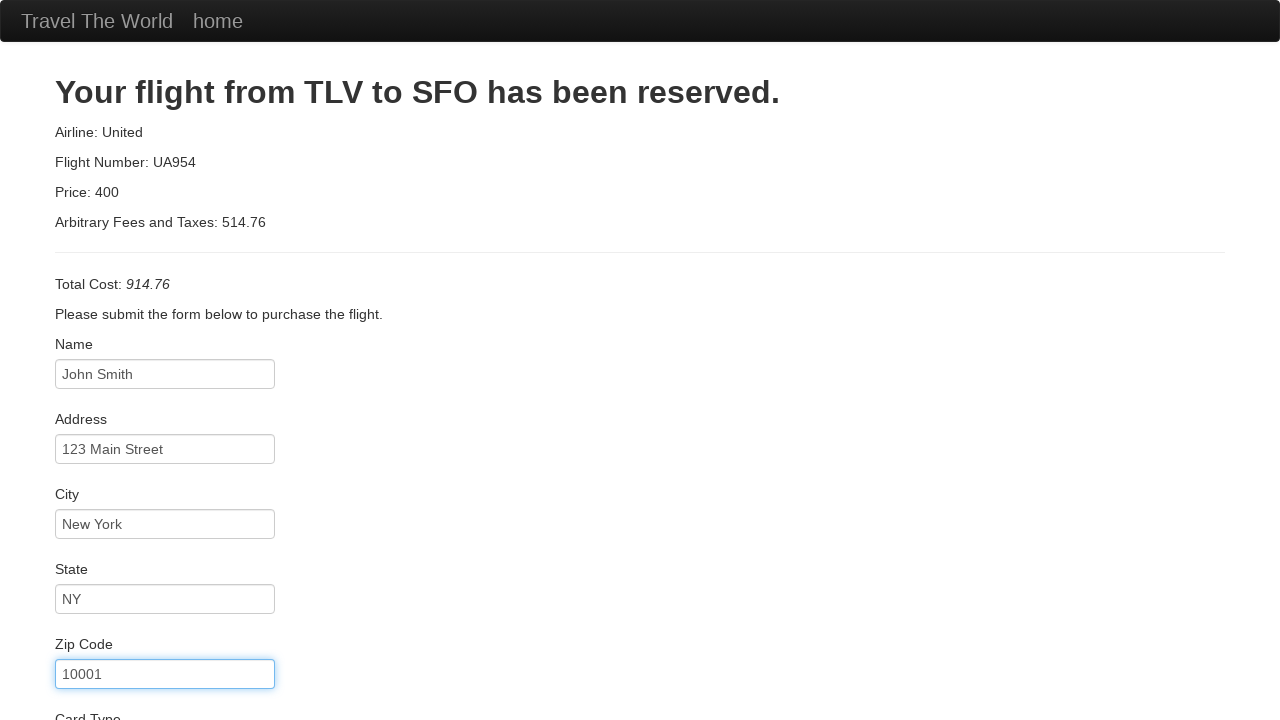

Entered credit card number on input[name='creditCardNumber']
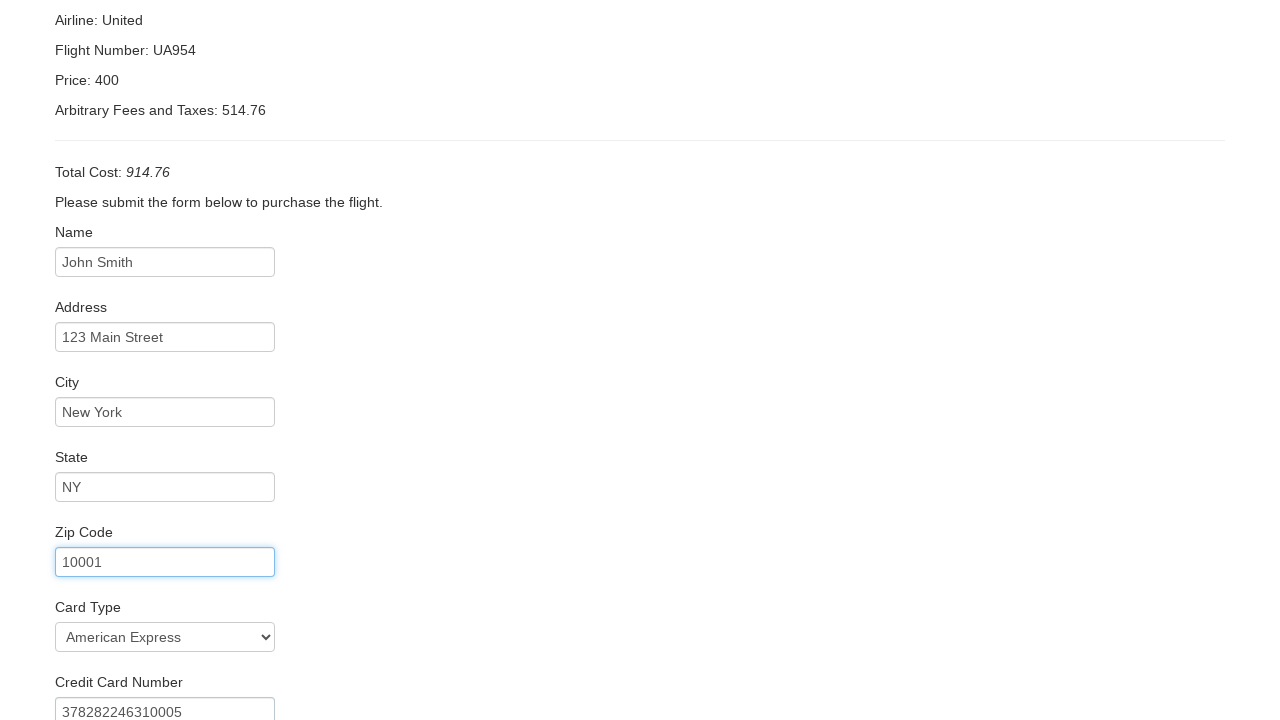

Entered credit card expiration month: 12 on #creditCardMonth
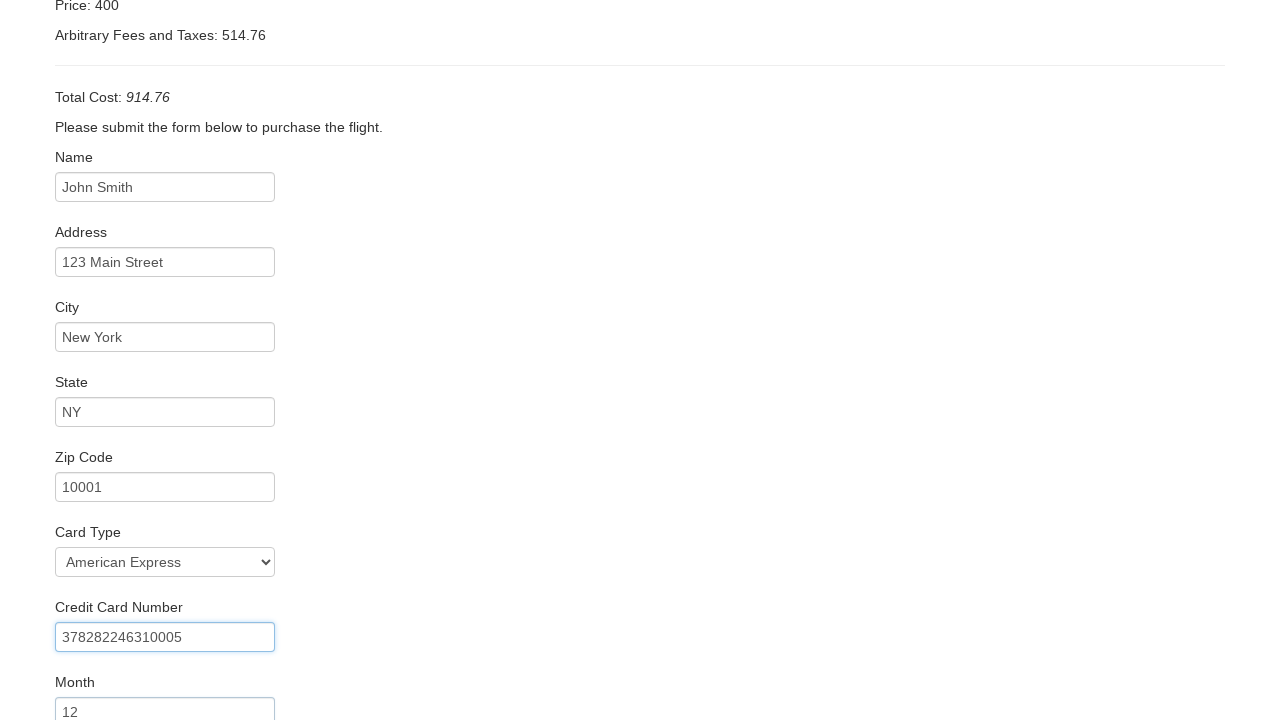

Entered credit card expiration year: 2025 on #creditCardYear
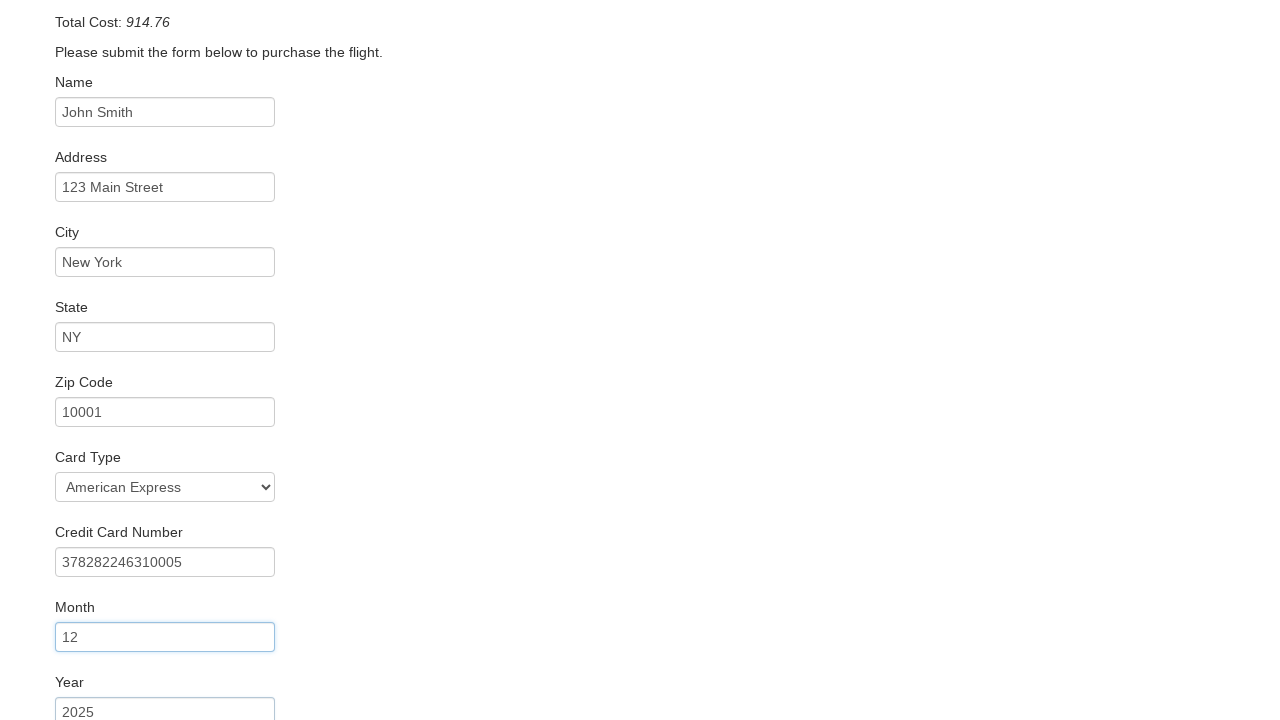

Entered name on card: John Smith on #nameOnCard
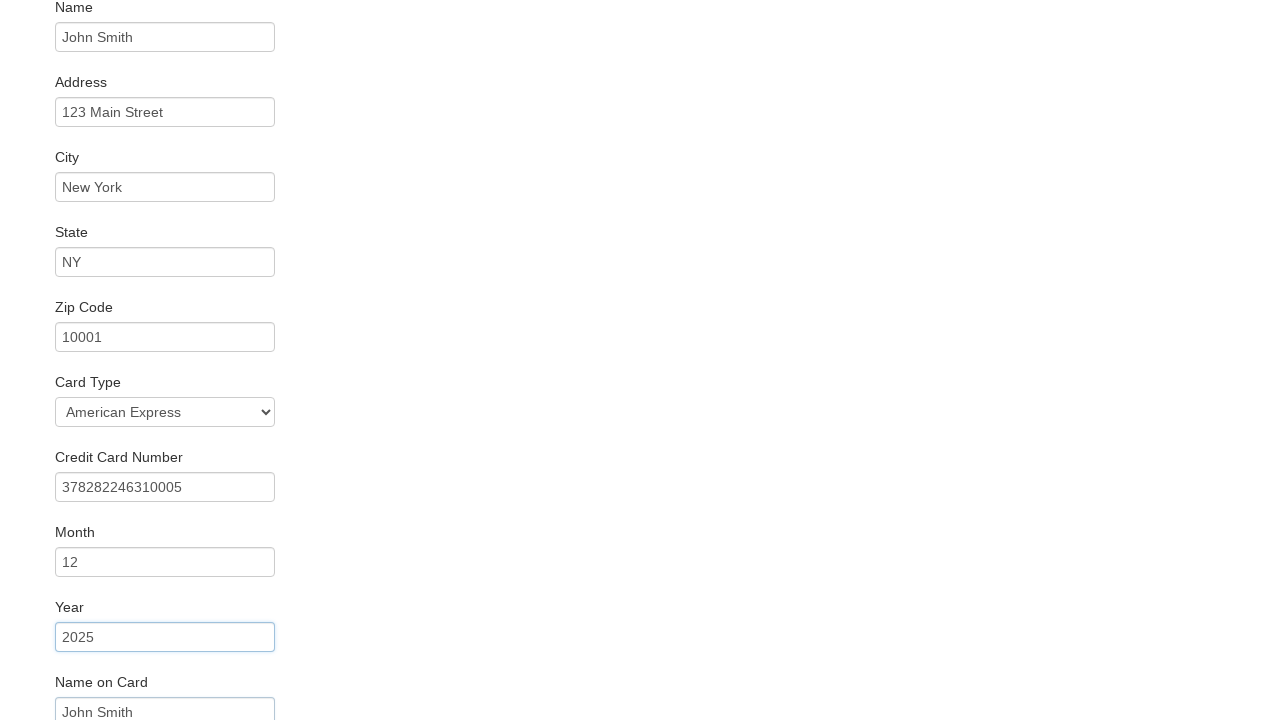

Clicked Purchase Flight button to complete reservation at (118, 685) on .btn-primary
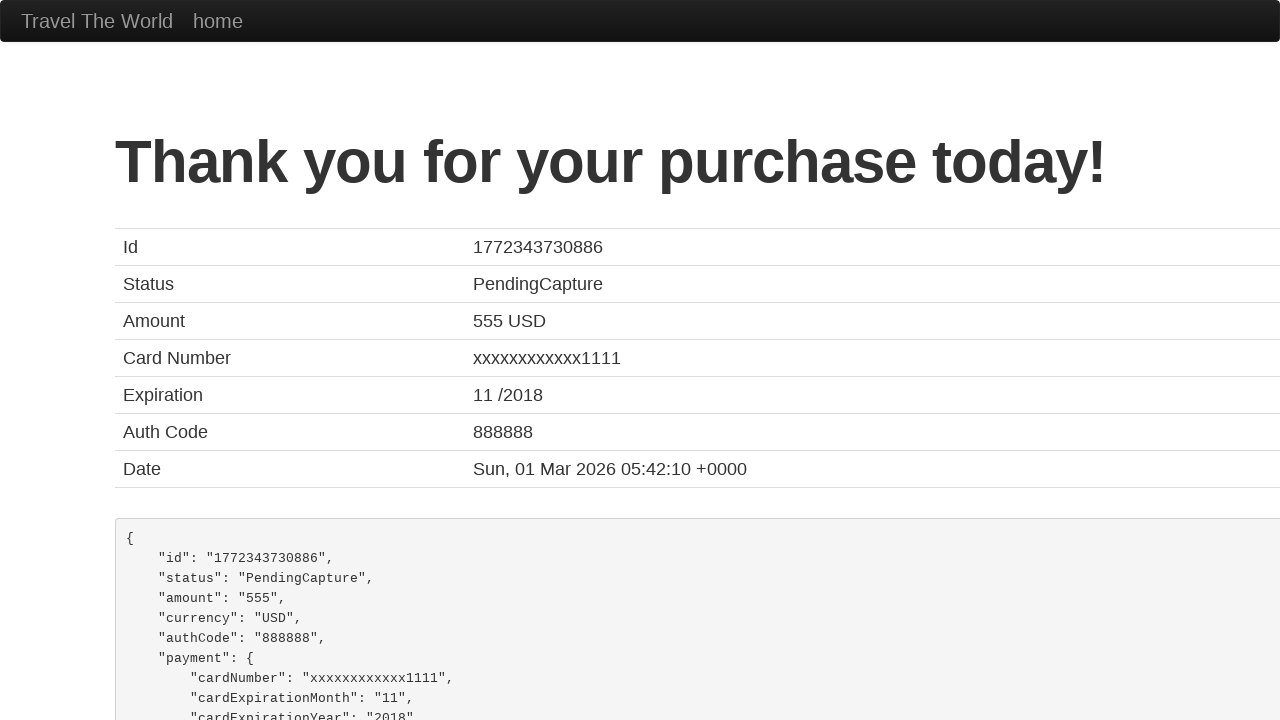

Flight reservation confirmation page loaded successfully
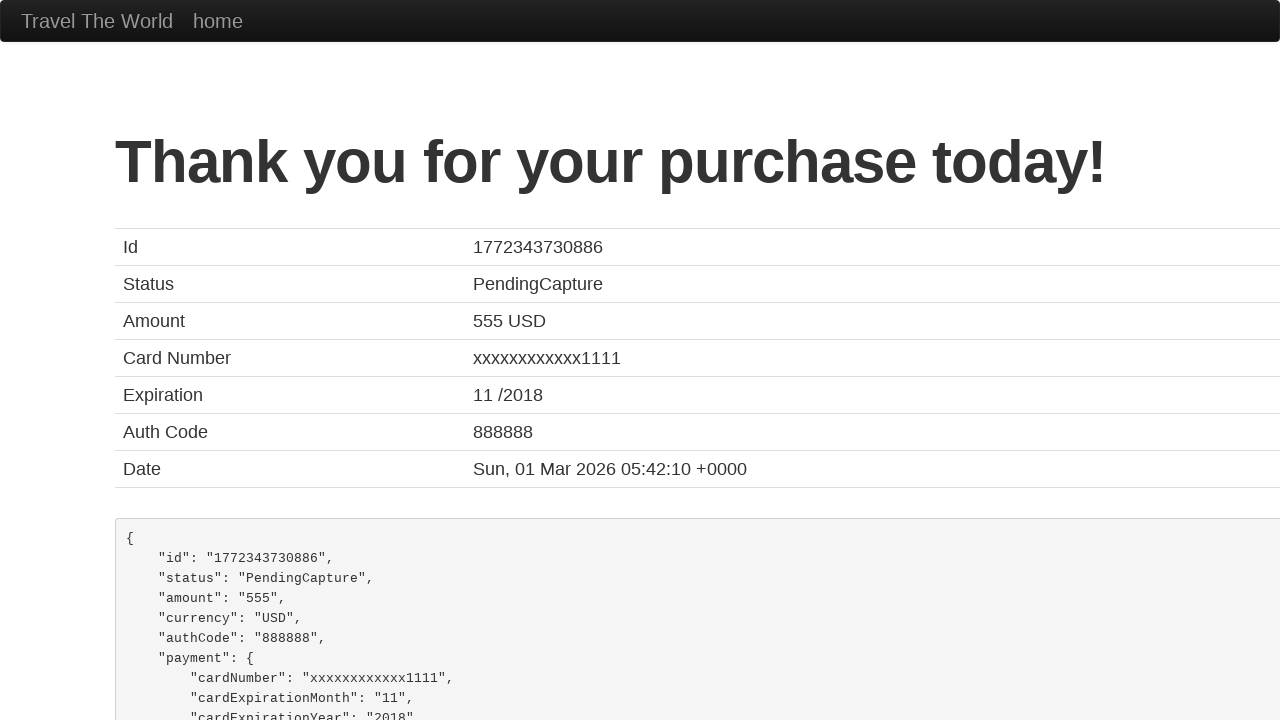

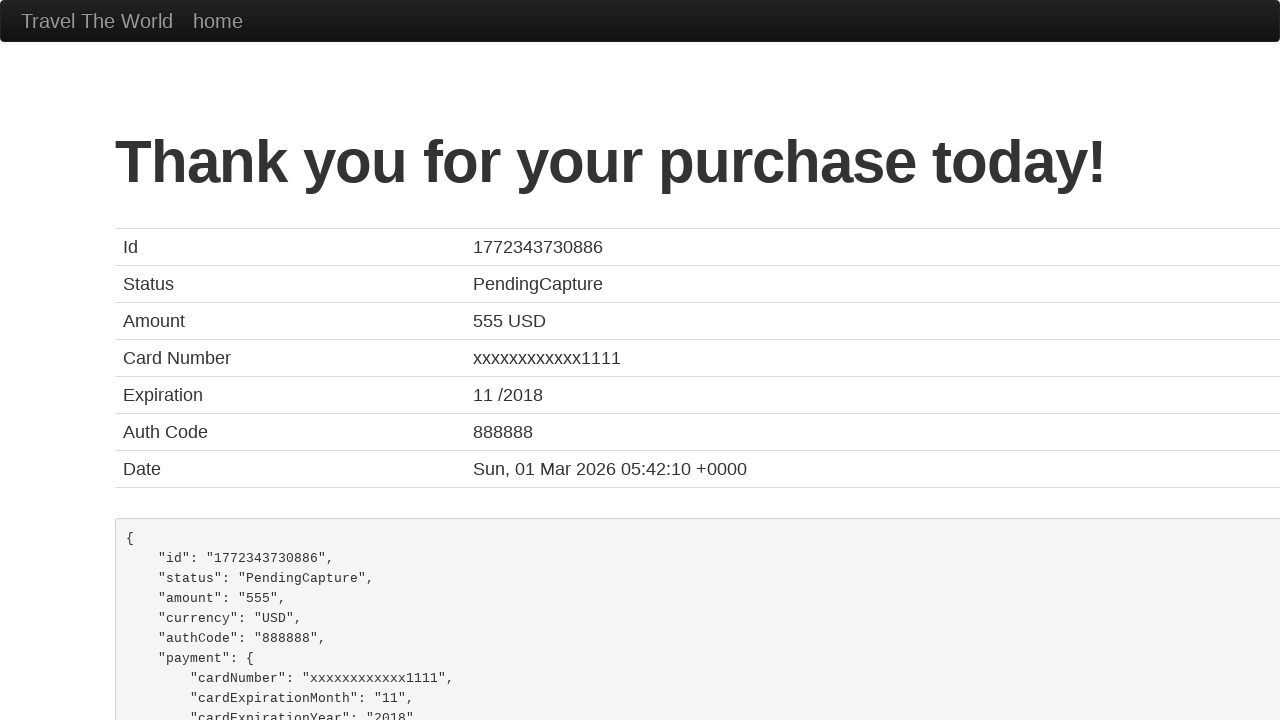